Tests radio button and checkbox interactions on the LetCode Toggle page.

Starting URL: https://letcode.in/test

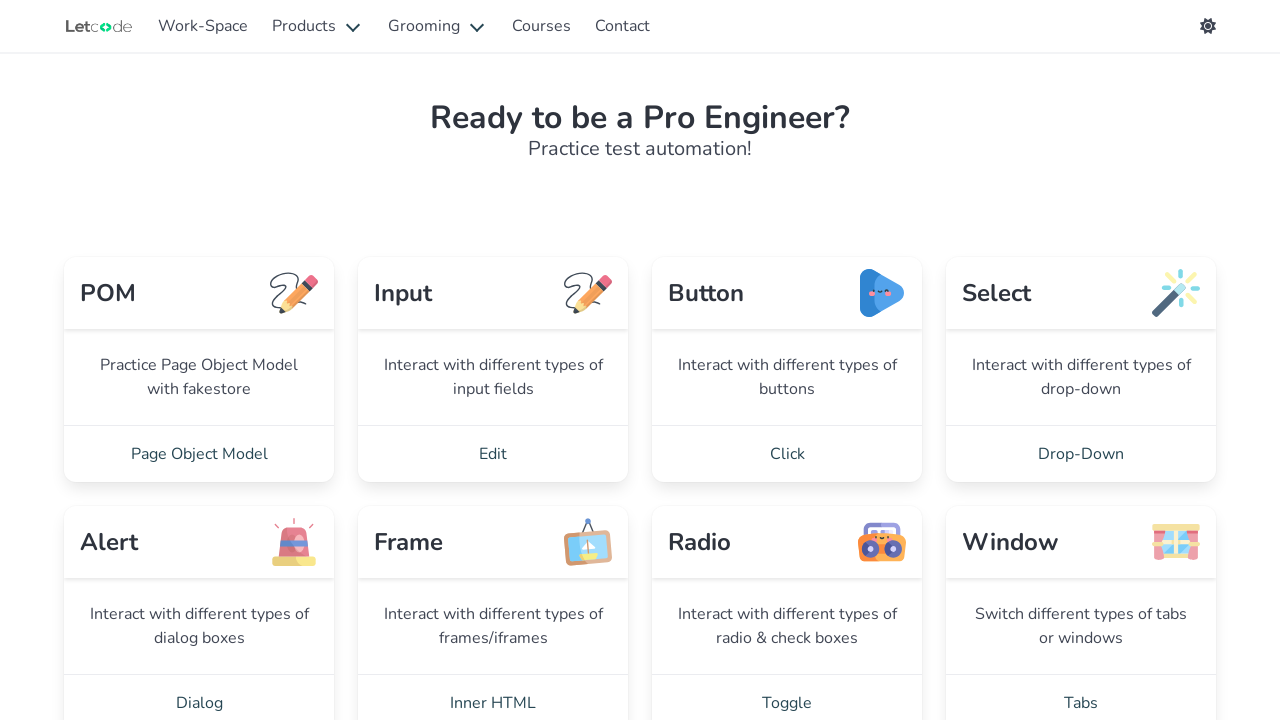

Clicked Toggle link to navigate to toggle section at (787, 692) on internal:role=link[name="Toggle"i]
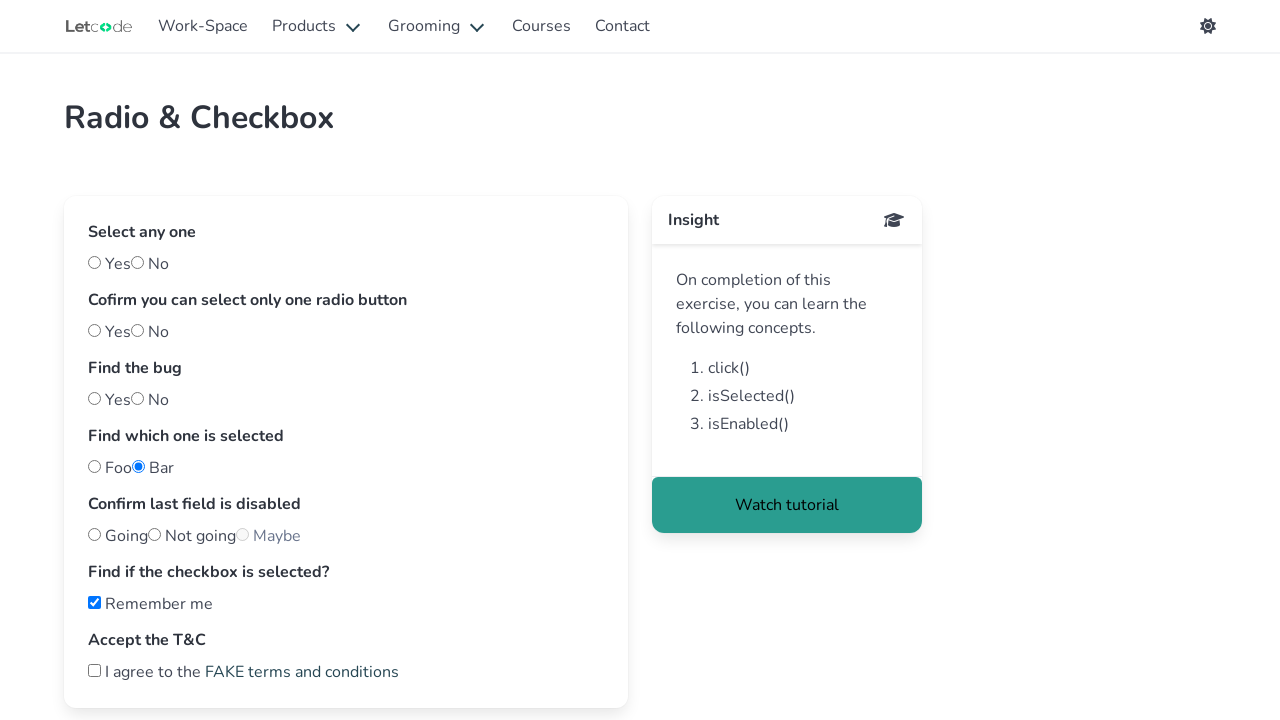

Checked 'yes' radio button at (94, 262) on #yes
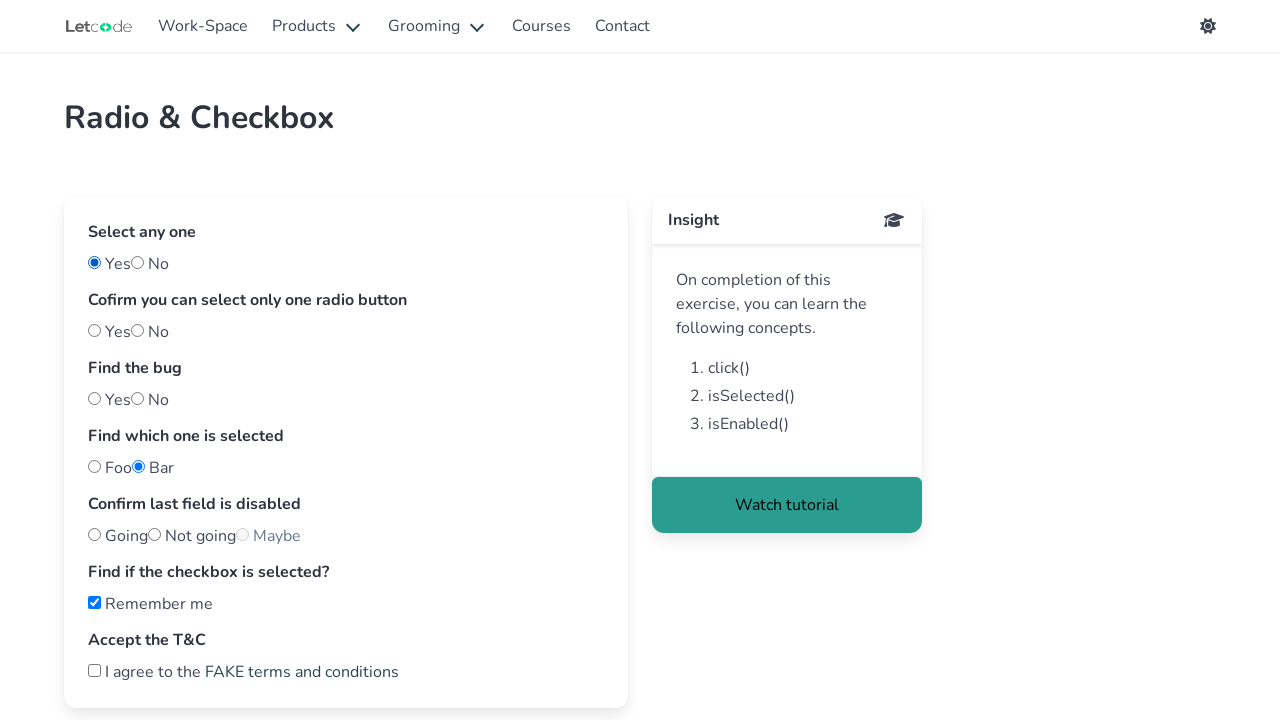

Checked 'one' radio button at (94, 330) on #one
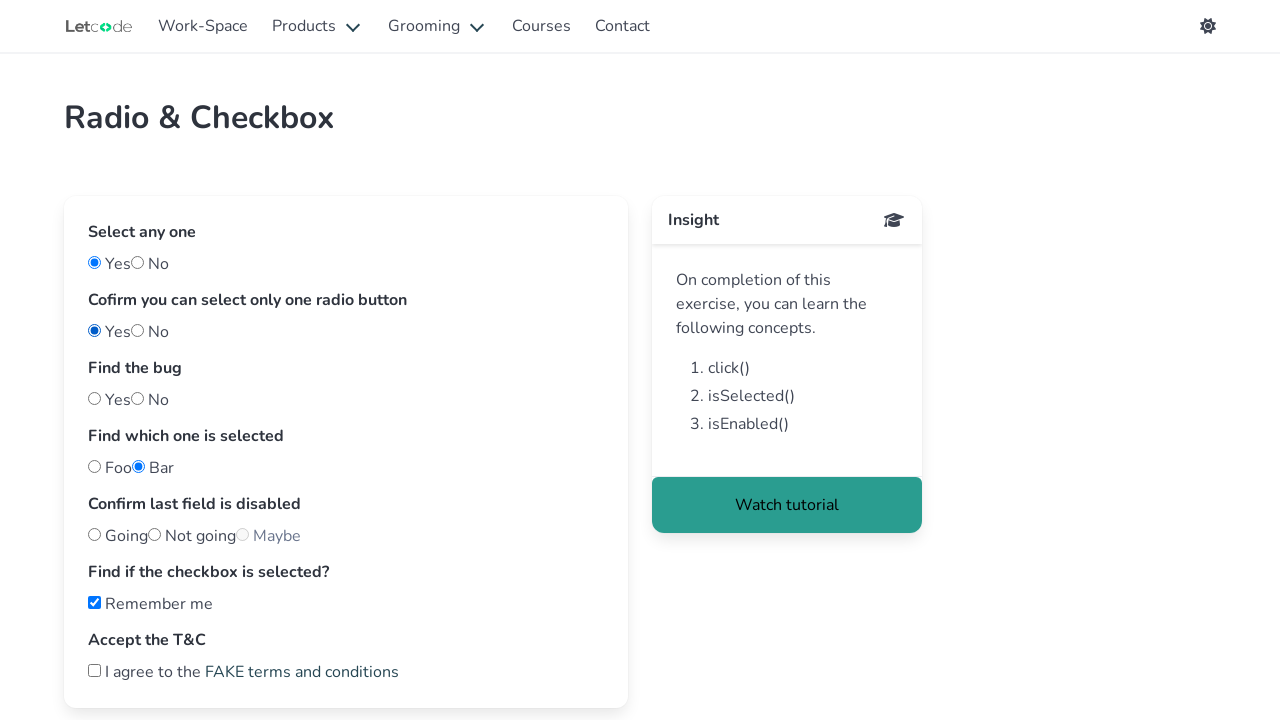

Checked 'two' radio button at (138, 330) on #two
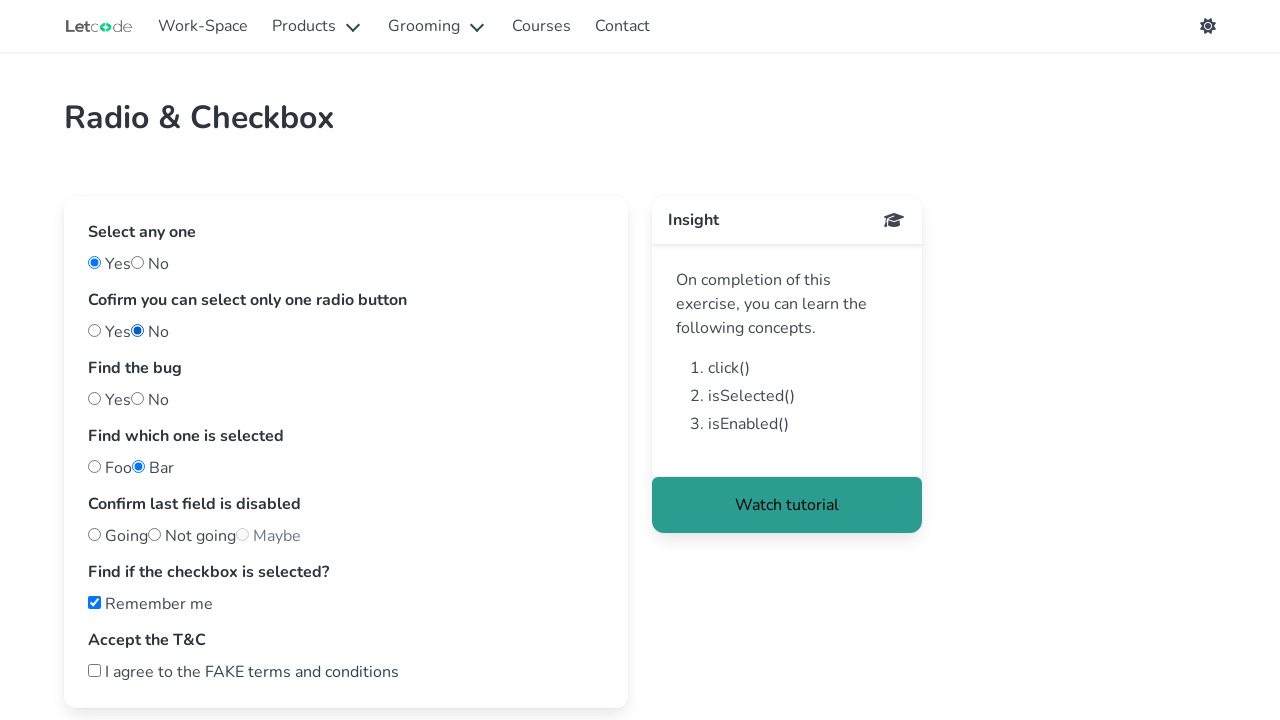

Checked 'bug' radio button (first time) at (138, 398) on #bug
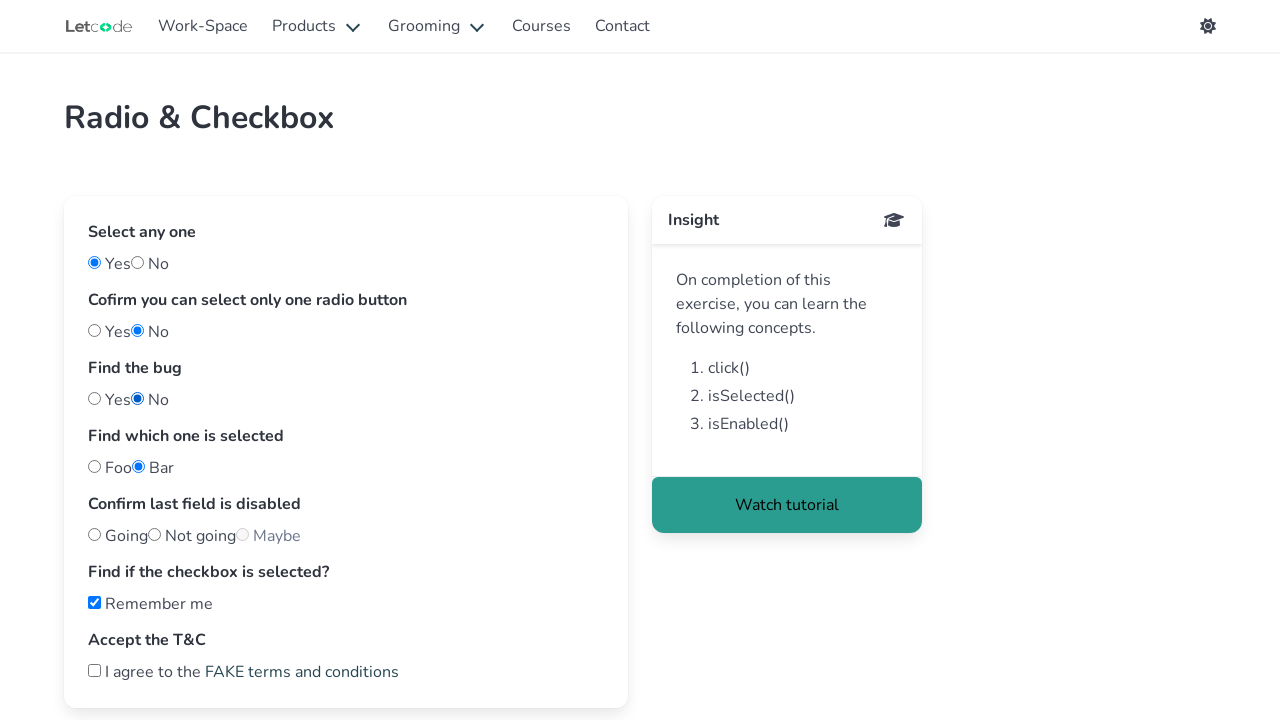

Checked 'bug' radio button (second time) on #bug
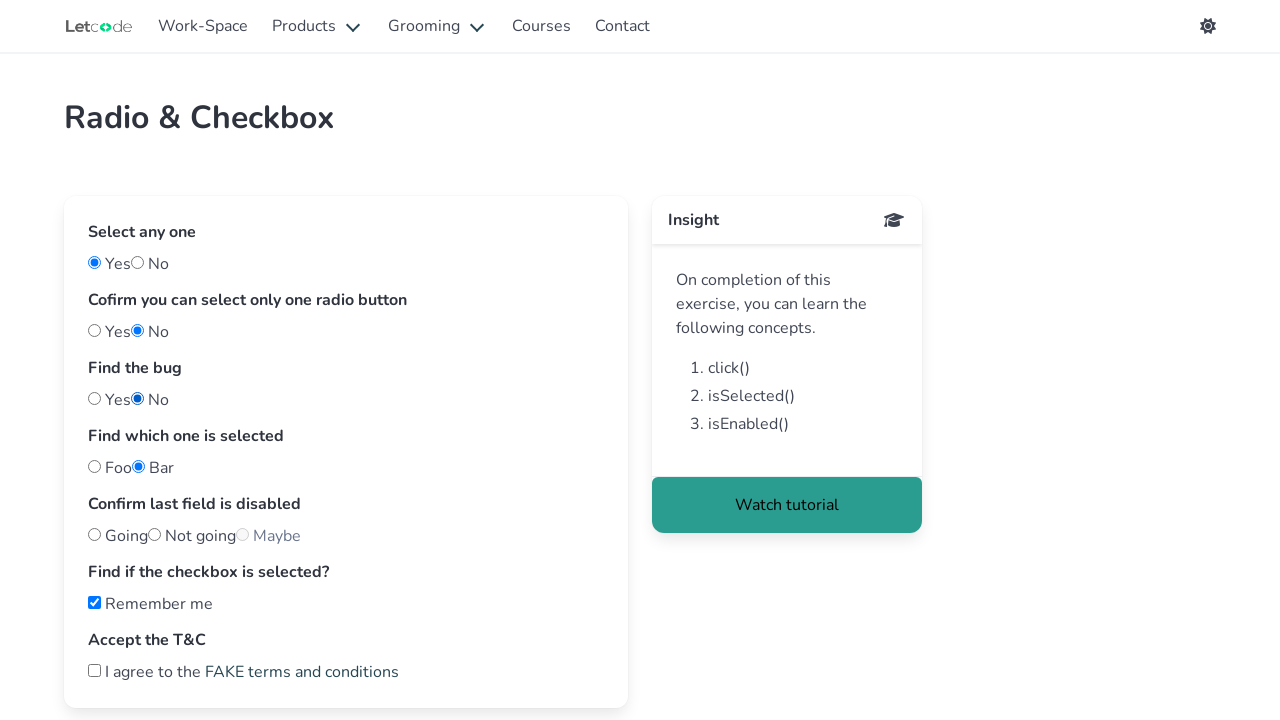

Checked 'Bar' radio button on internal:role=radio[name="Bar"i]
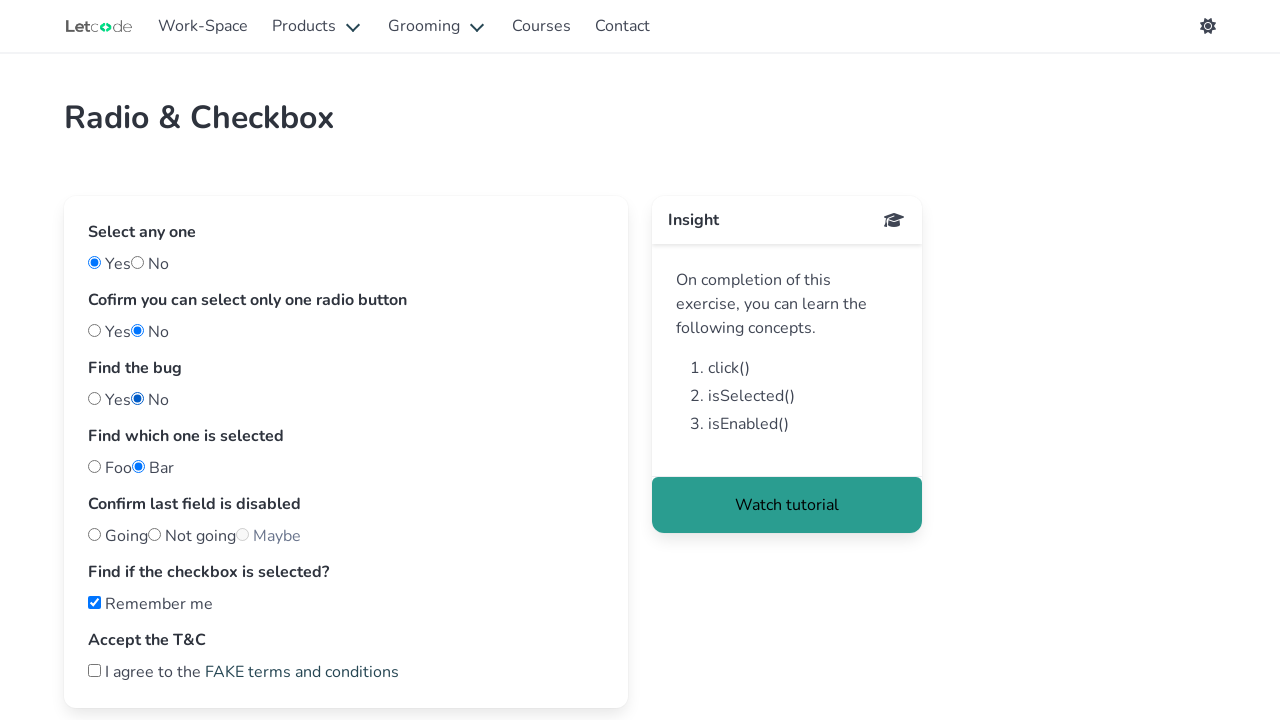

Checked 'I agree to the FAKE terms and' checkbox at (94, 670) on internal:role=checkbox[name="I agree to the FAKE terms and"i]
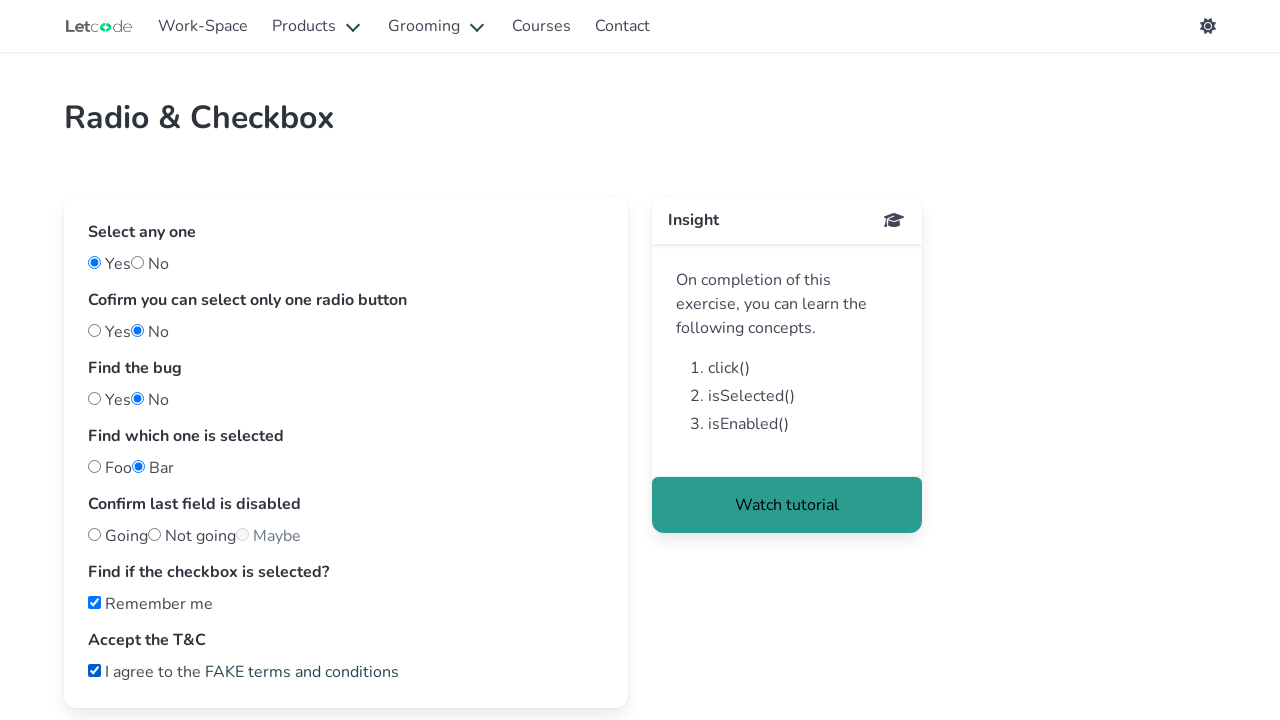

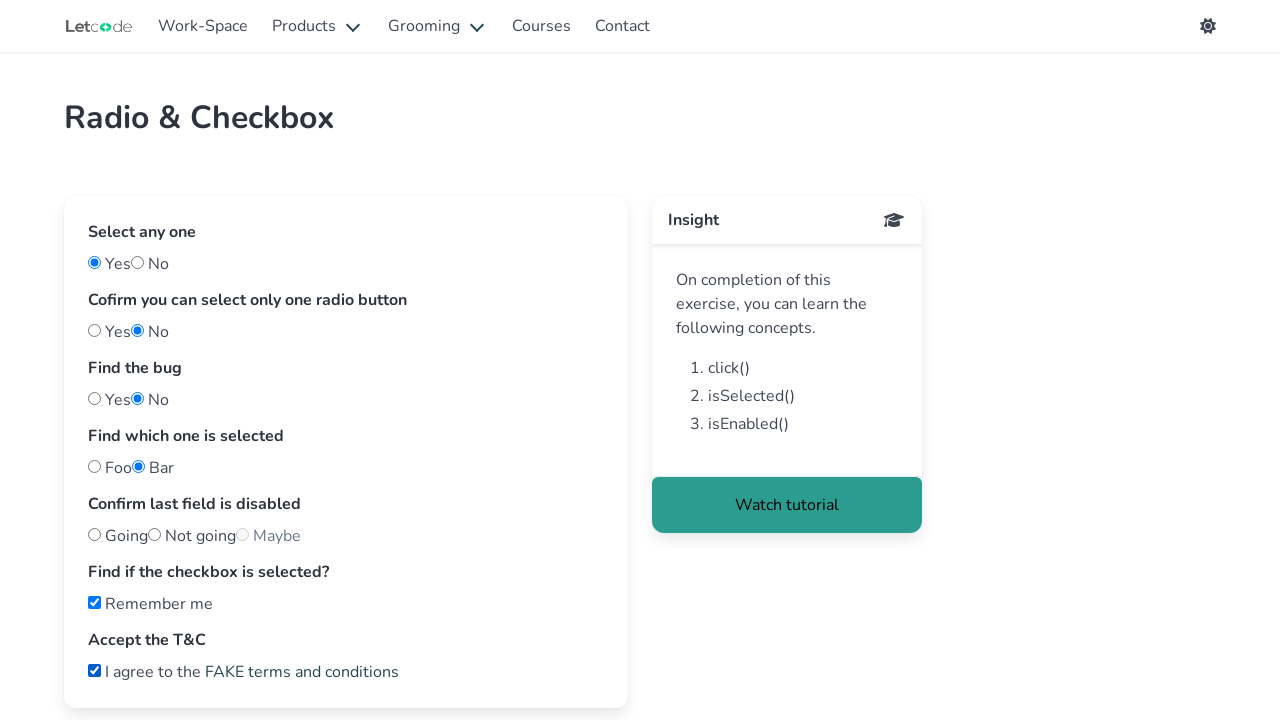